Tests destroying a todo by clearing text and pressing Escape

Starting URL: https://todomvc.com/examples/typescript-angular/#/

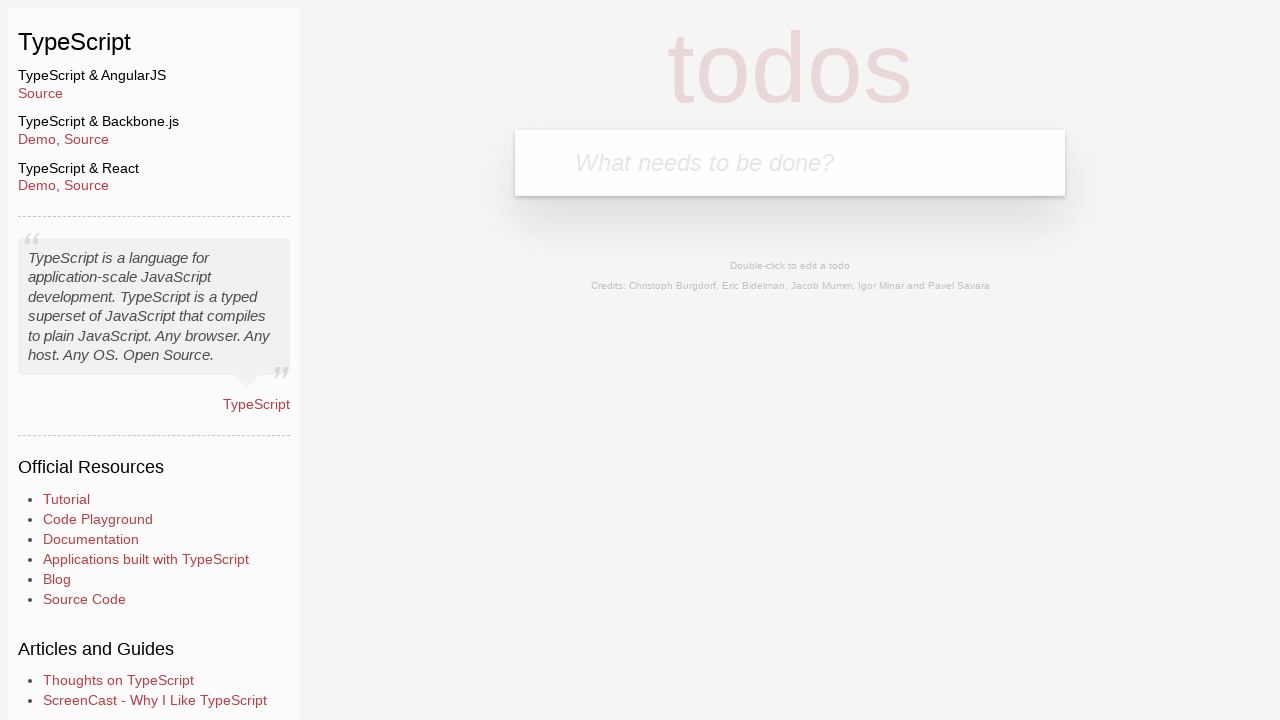

Filled new todo field with 'Lorem' on .new-todo
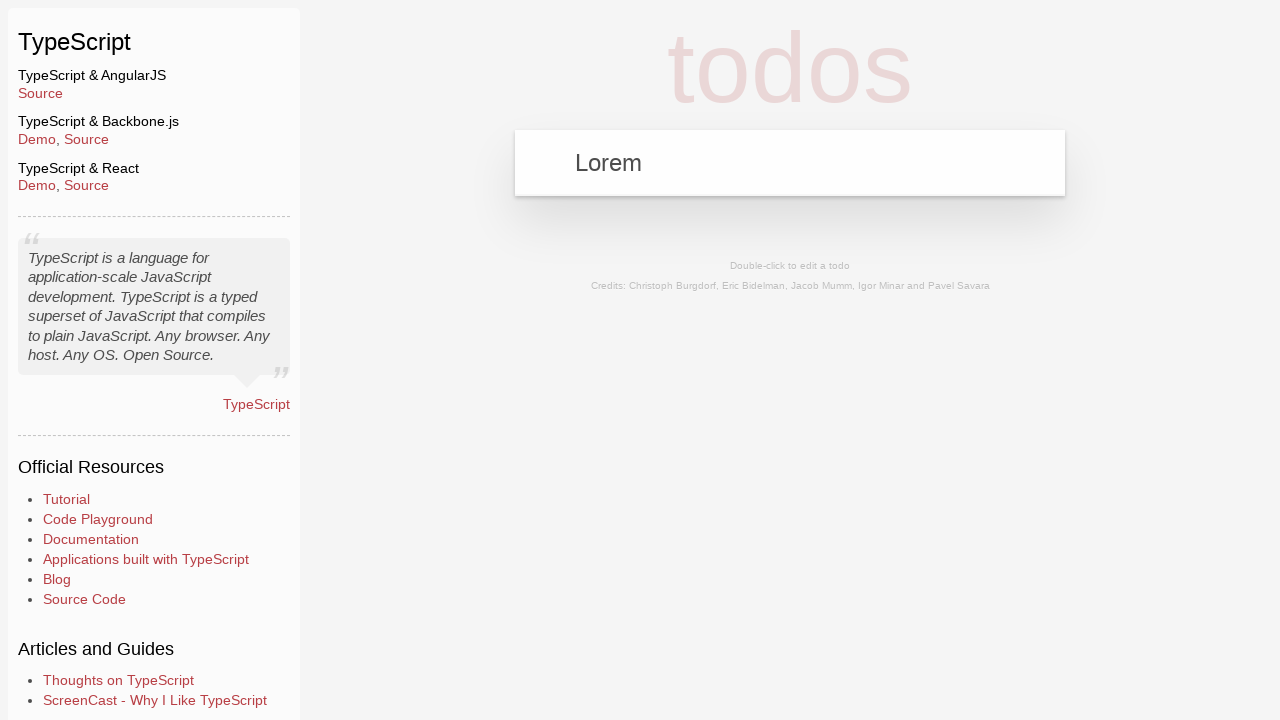

Pressed Enter to create the todo on .new-todo
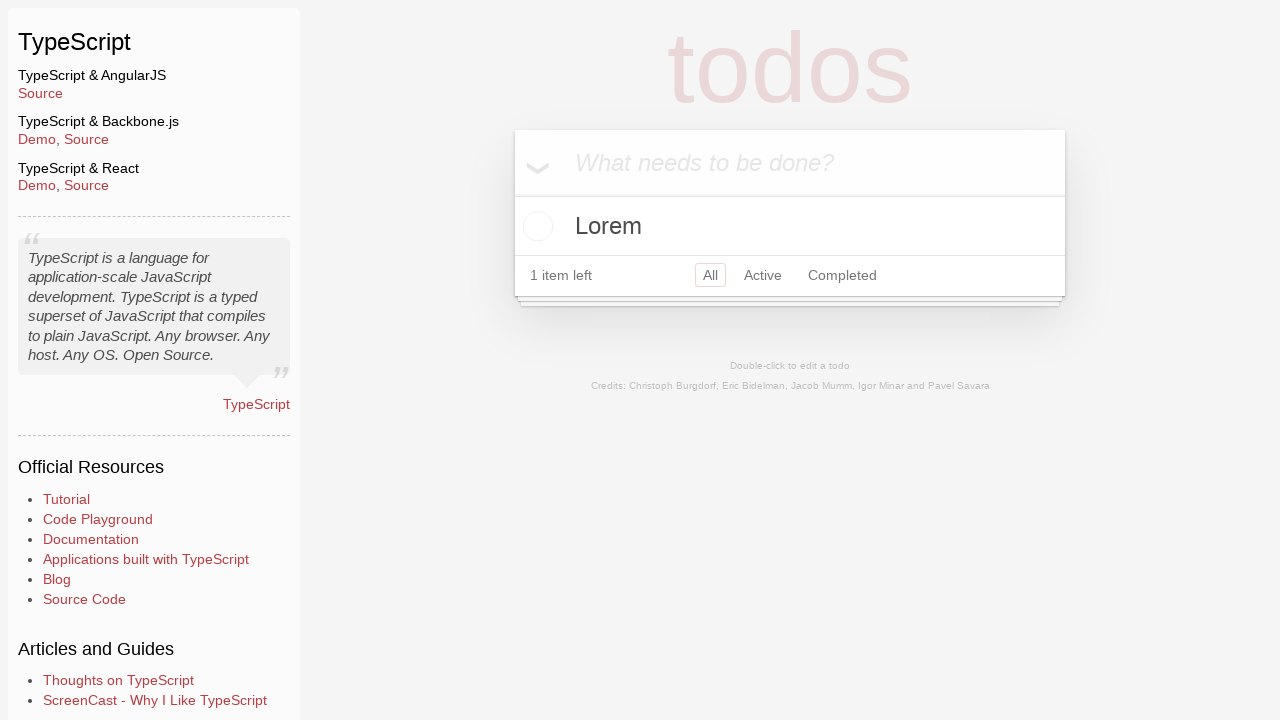

Double-clicked on todo to enter edit mode at (790, 226) on text=Lorem
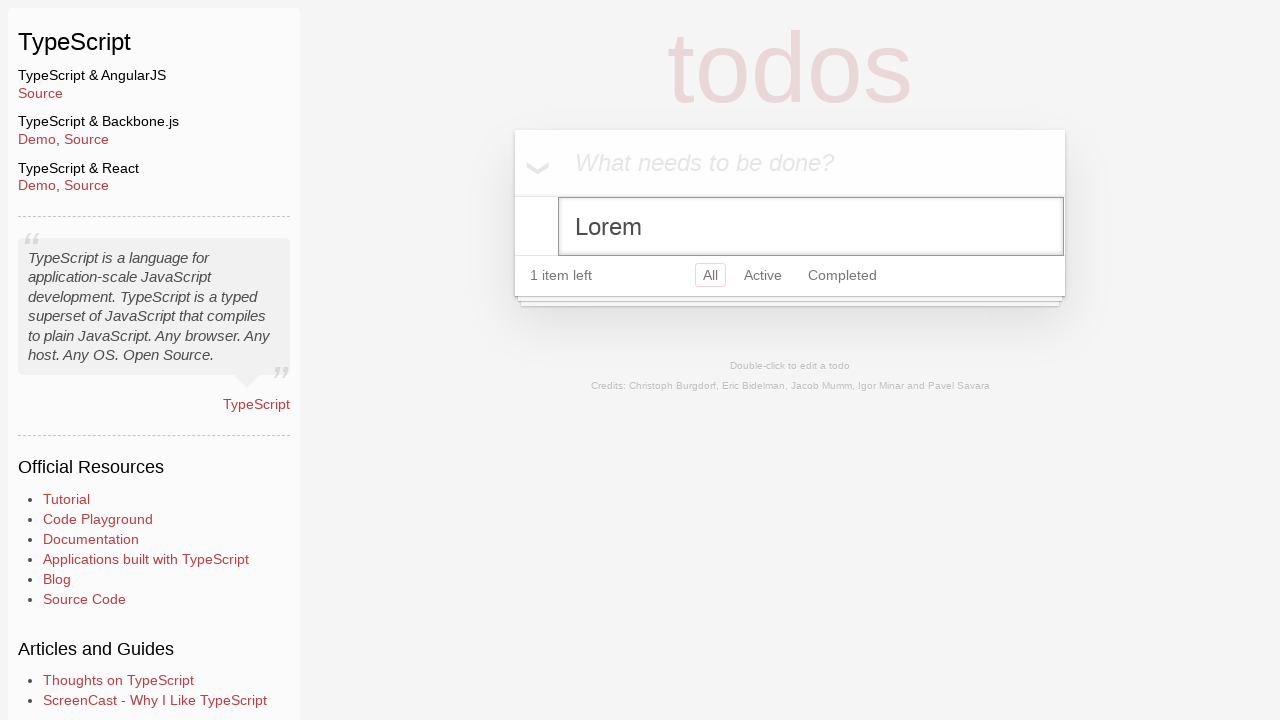

Cleared the todo text on .todo-list li.editing .edit
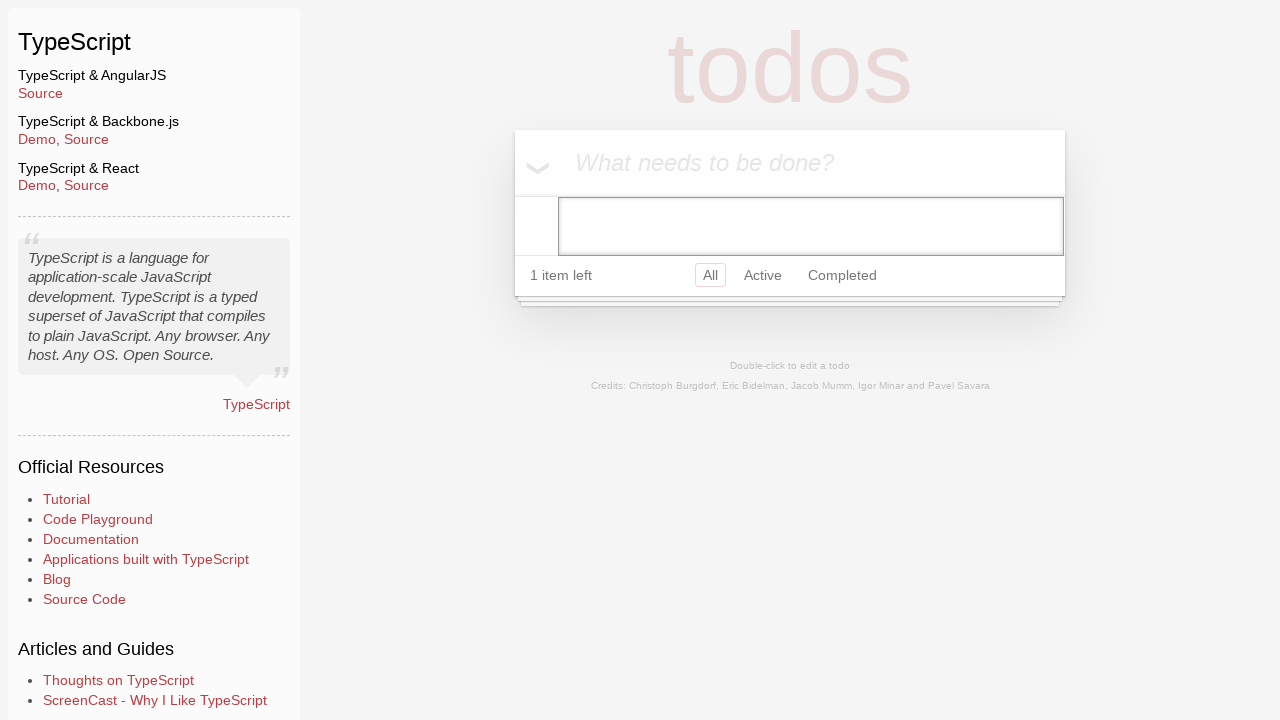

Pressed Escape to save changes and destroy the empty todo on .todo-list li.editing .edit
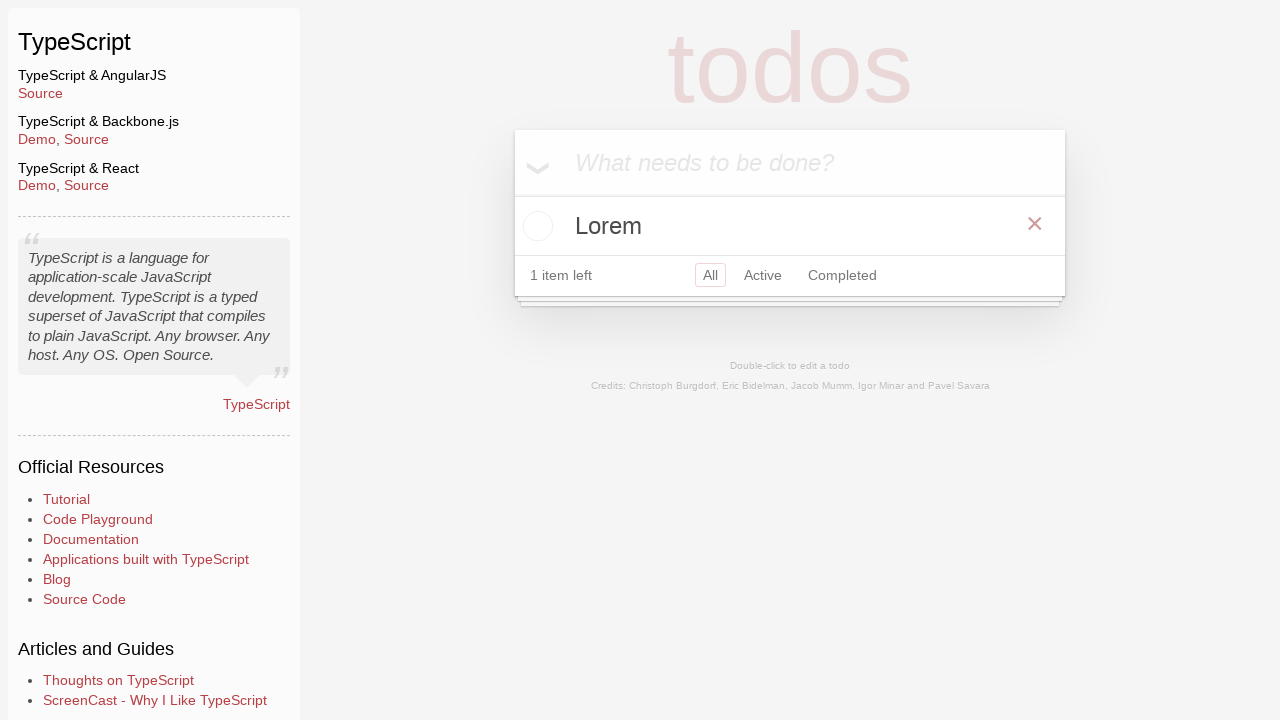

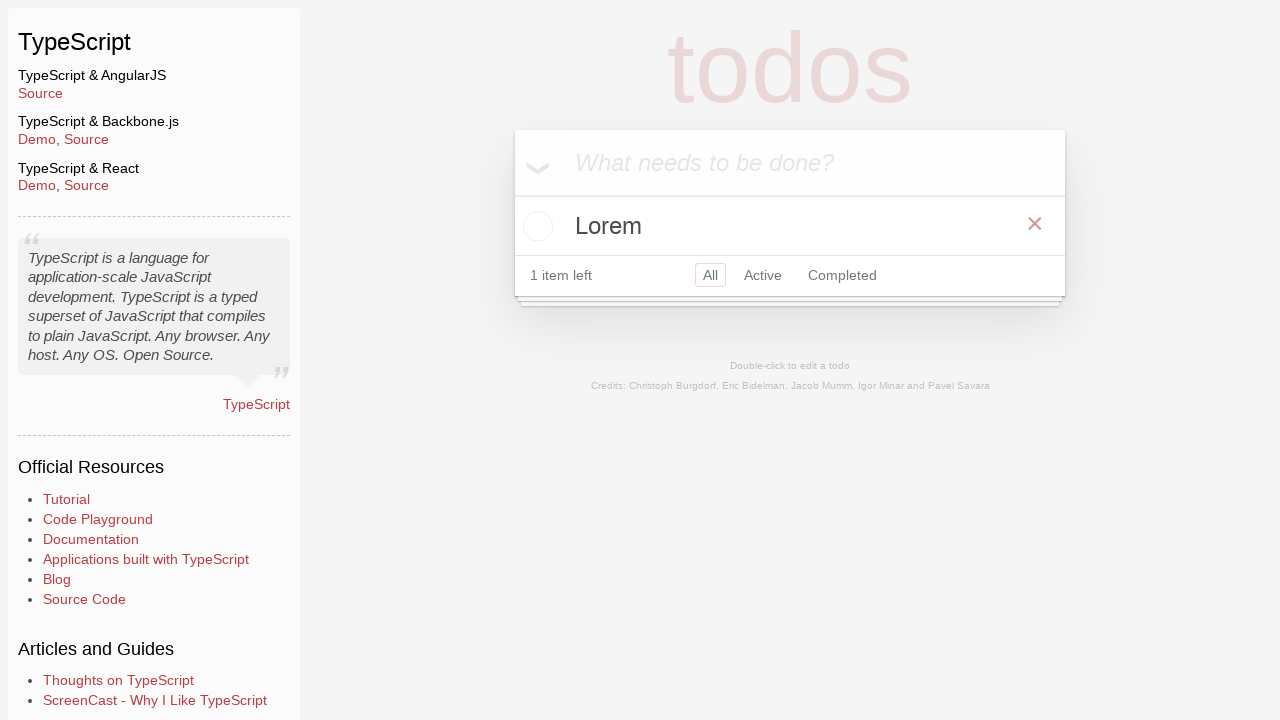